Tests the search bar functionality by clicking the search icon, verifying the search input appears, then clicking cancel to close the search bar

Starting URL: https://www.microsoft.com/en-in/

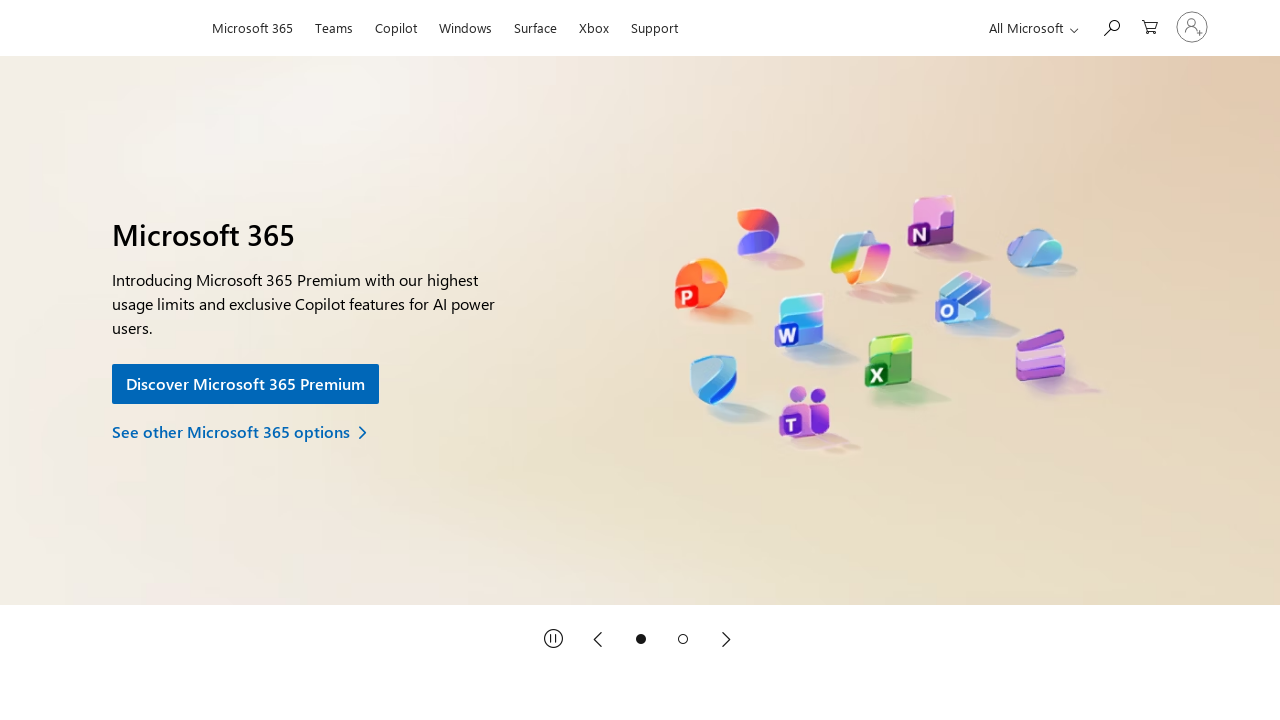

Clicked search icon to open search bar at (1111, 26) on #search
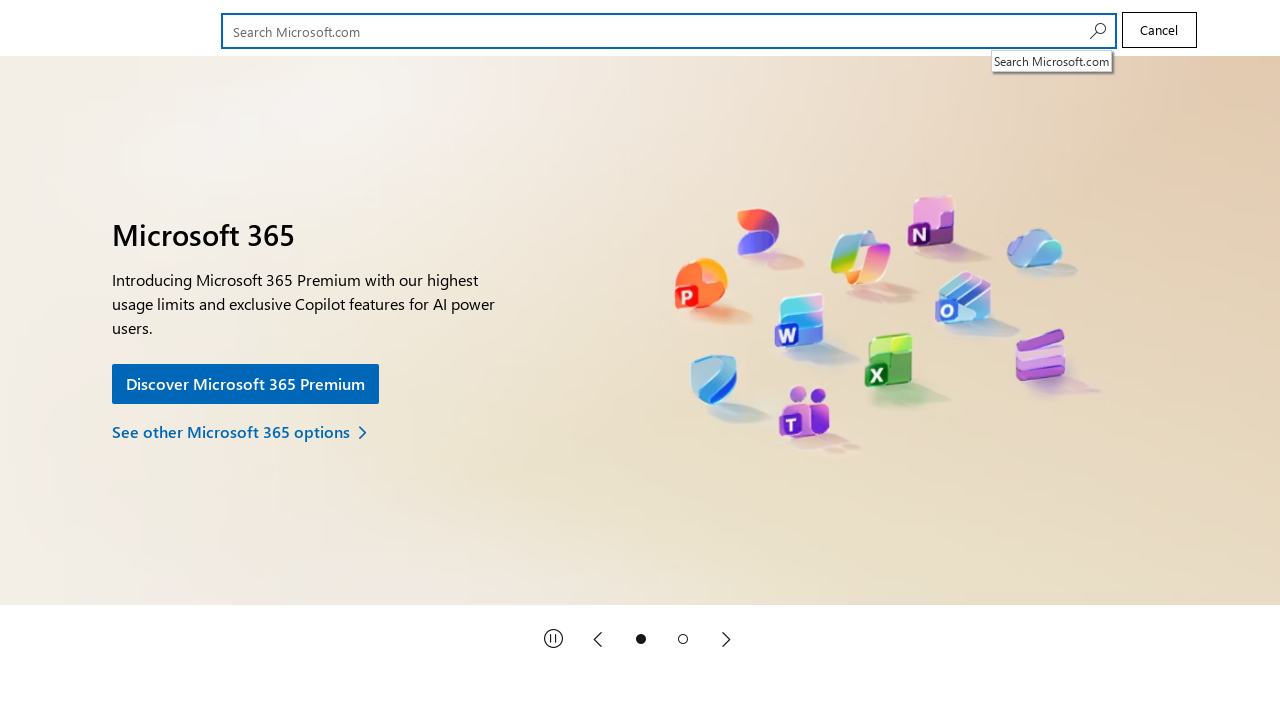

Search input field appeared
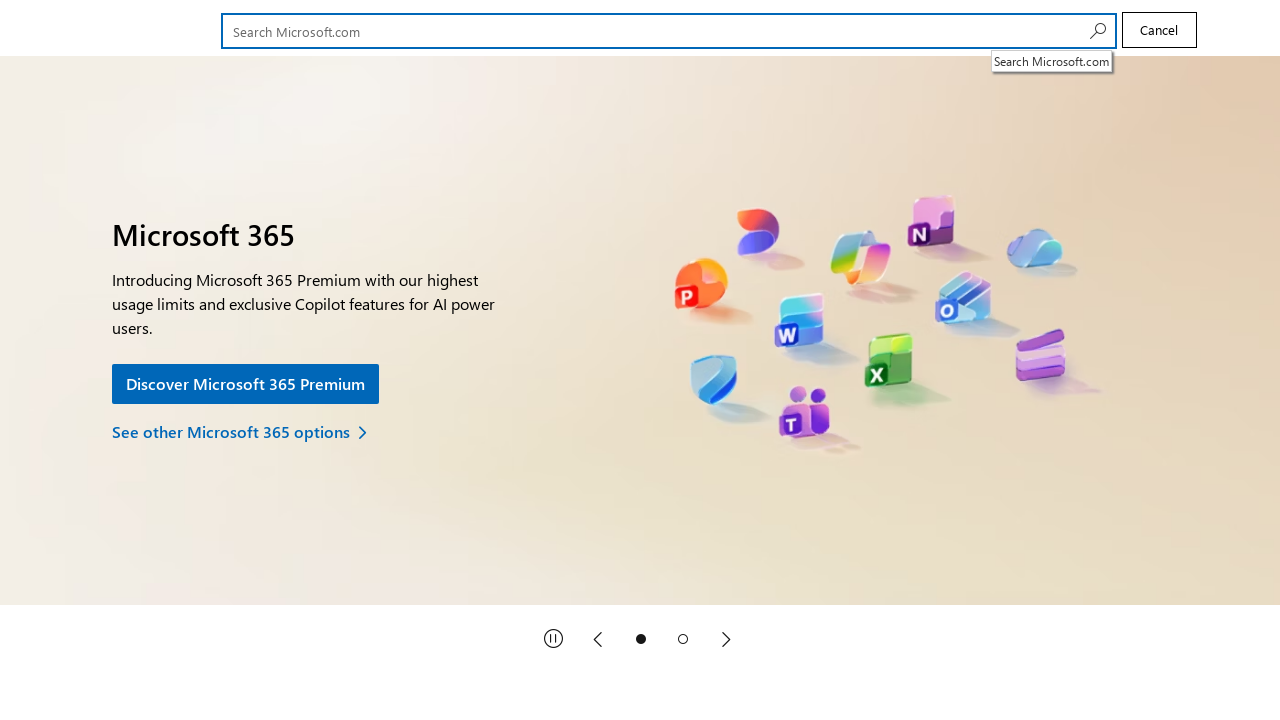

Located search input field for verification
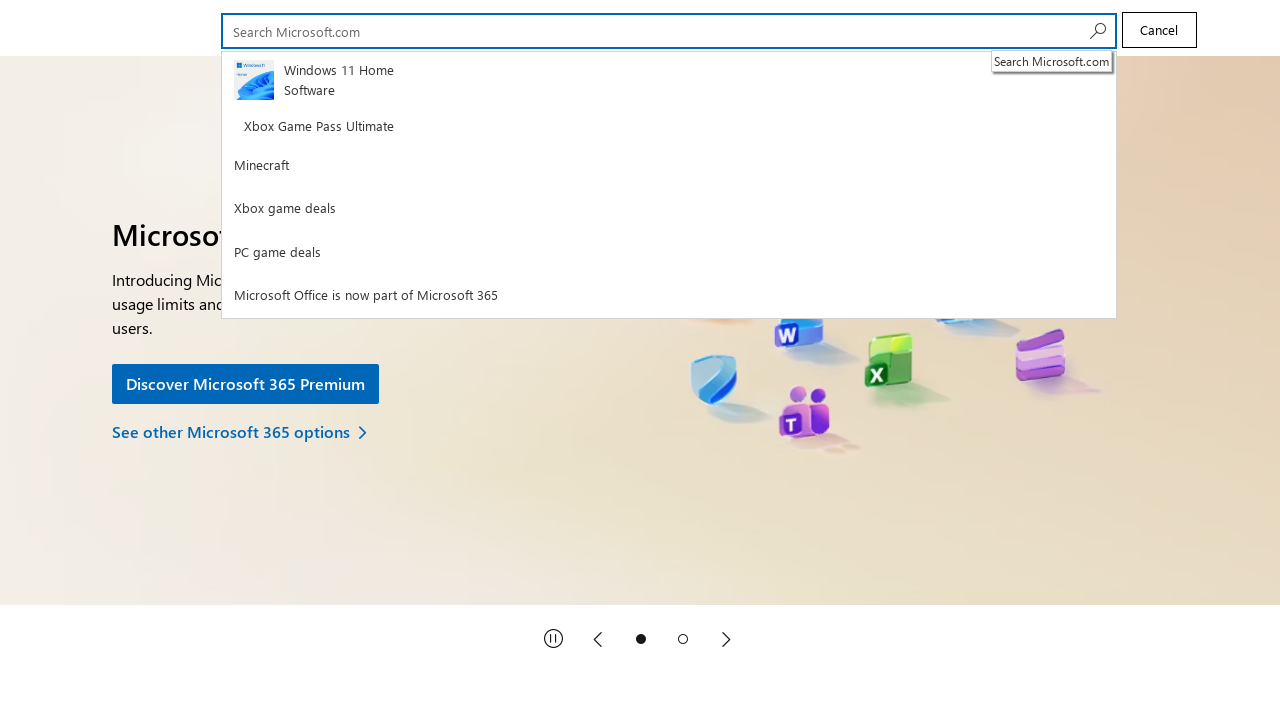

Clicked cancel button to close search bar at (1159, 30) on #cancel-search
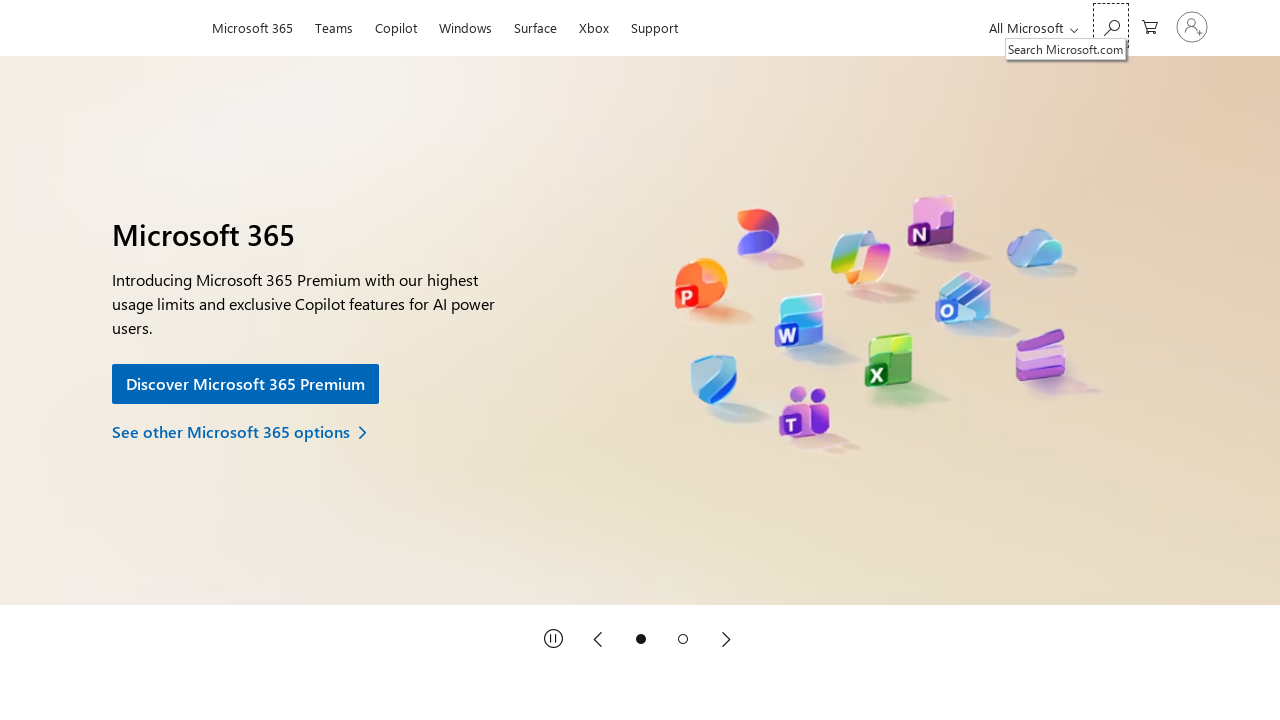

Support link became visible after search bar closed
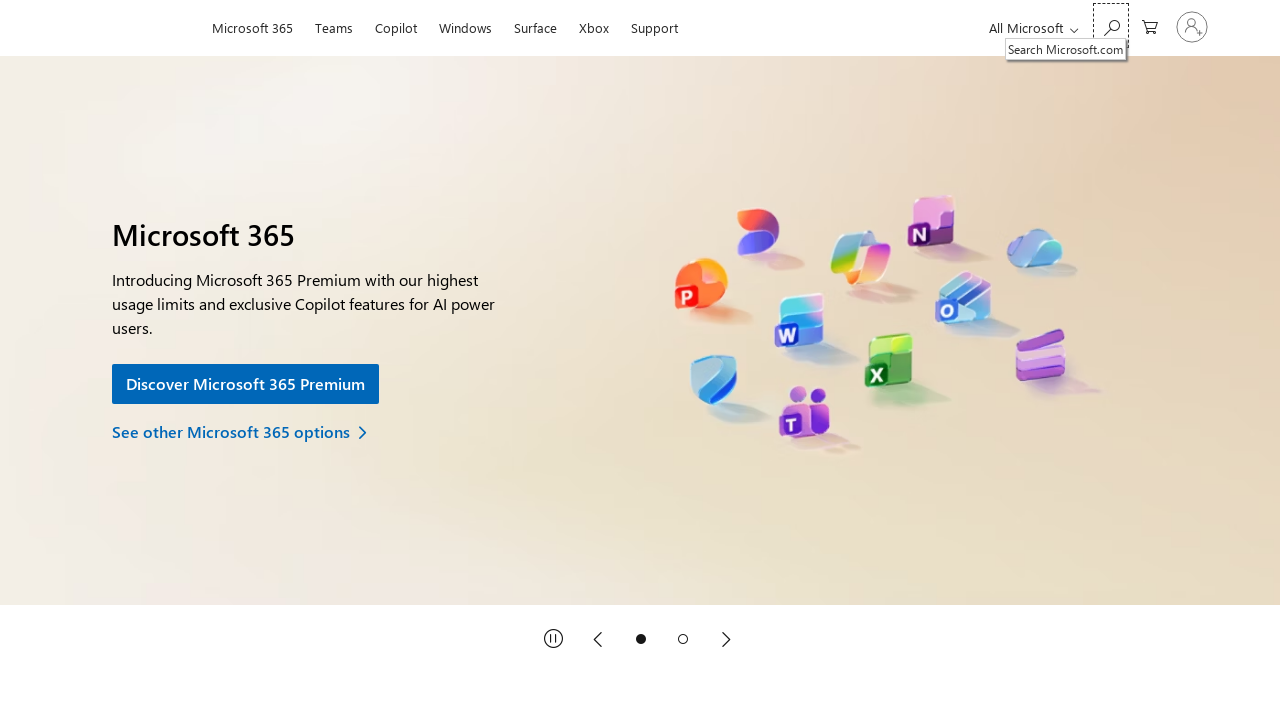

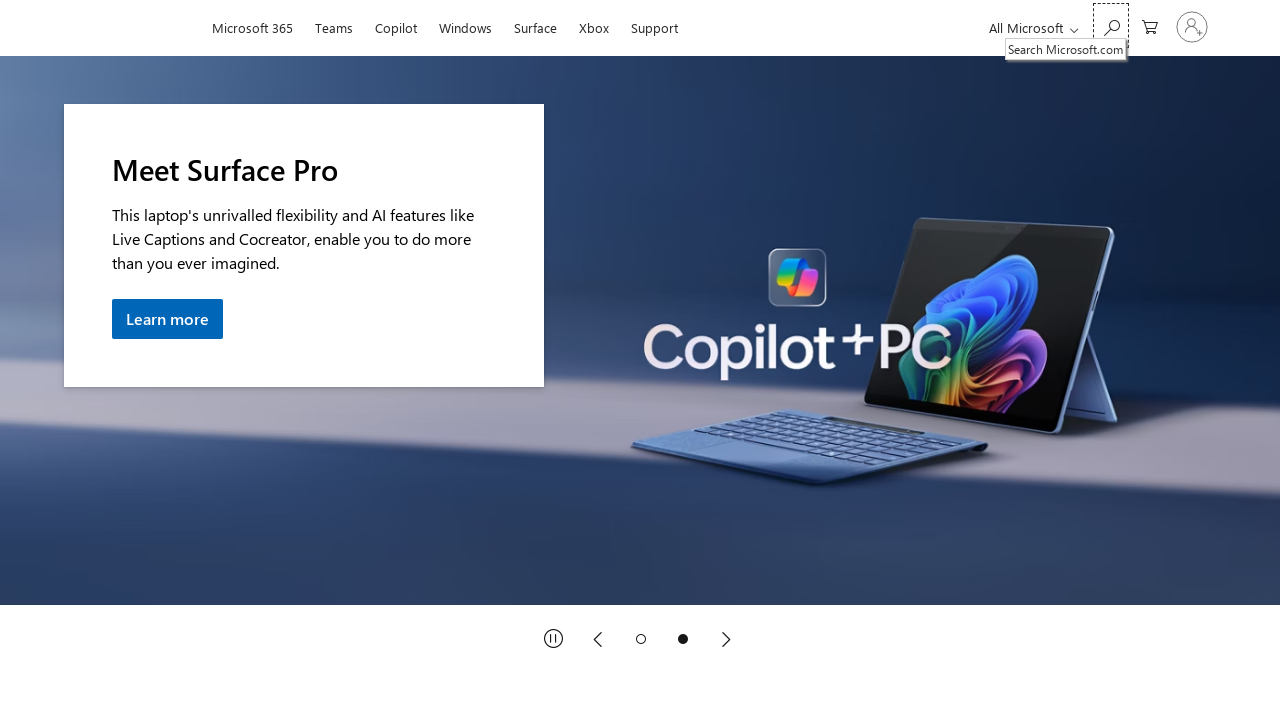